Tests registration form submission on registration2.html page by filling required fields and submitting the form

Starting URL: http://suninjuly.github.io/registration2.html

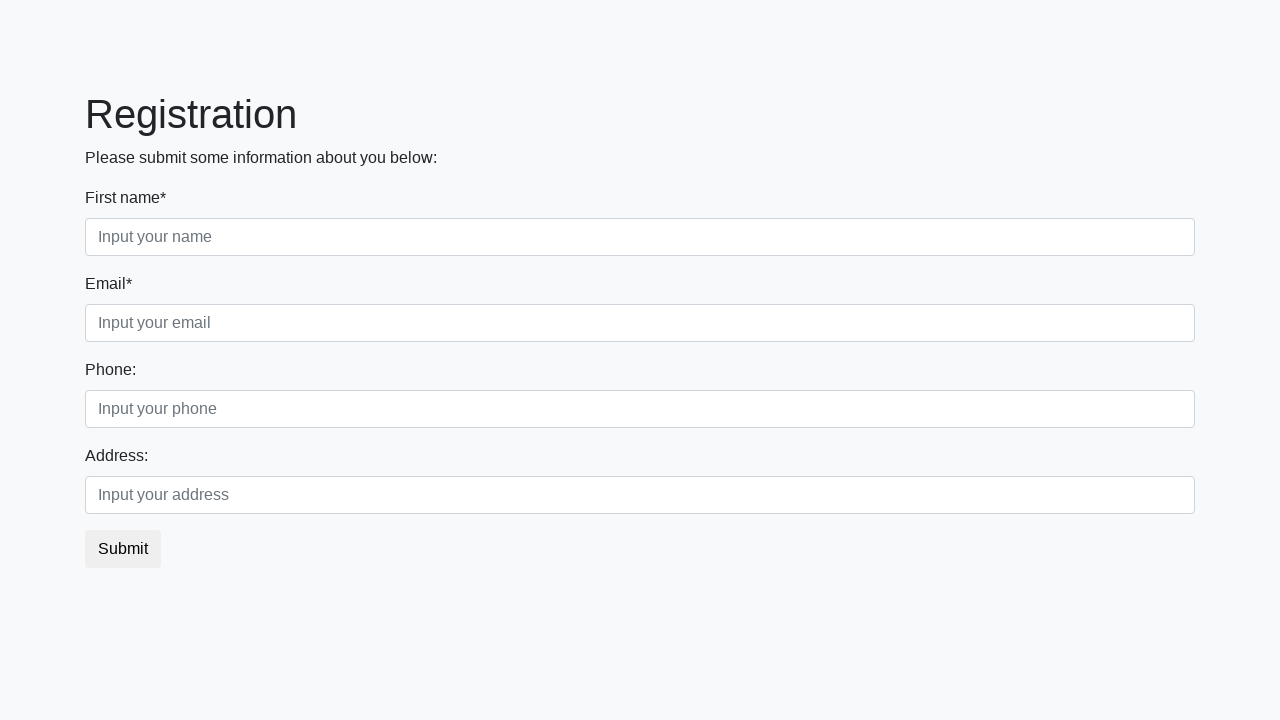

Located all required input fields on registration form
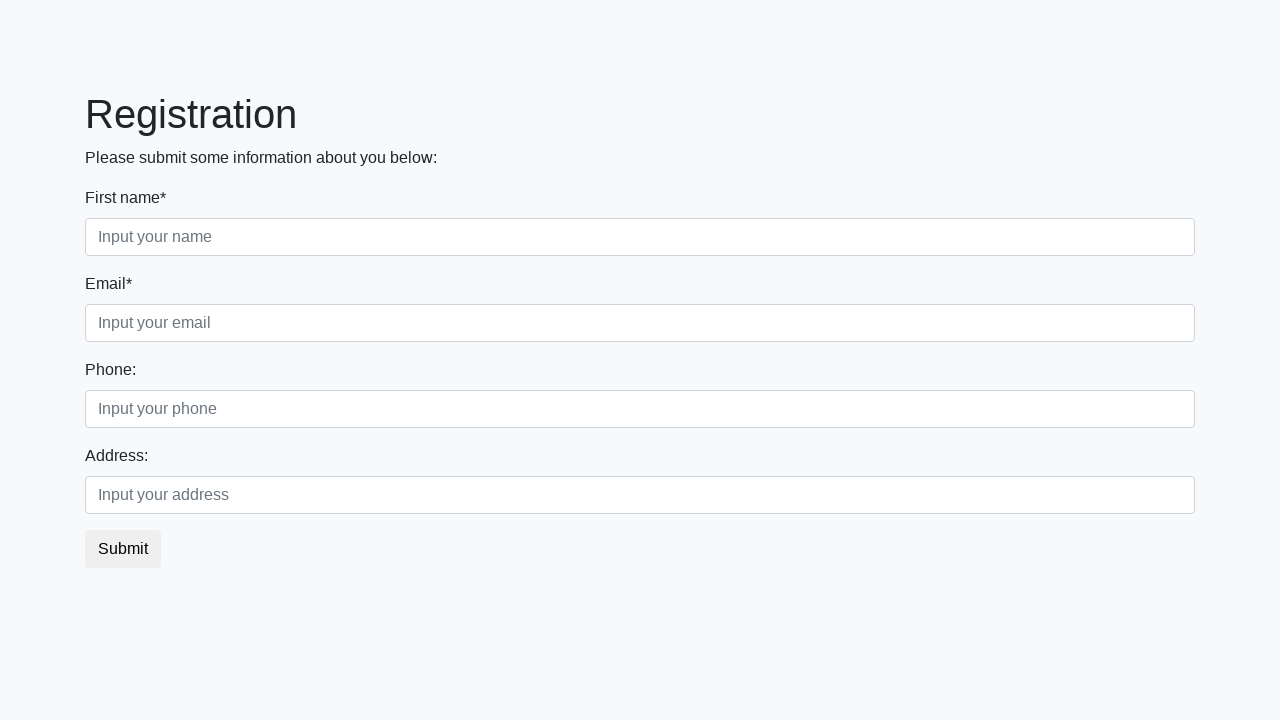

Filled a required input field with 'Test Value' on input[required] >> nth=0
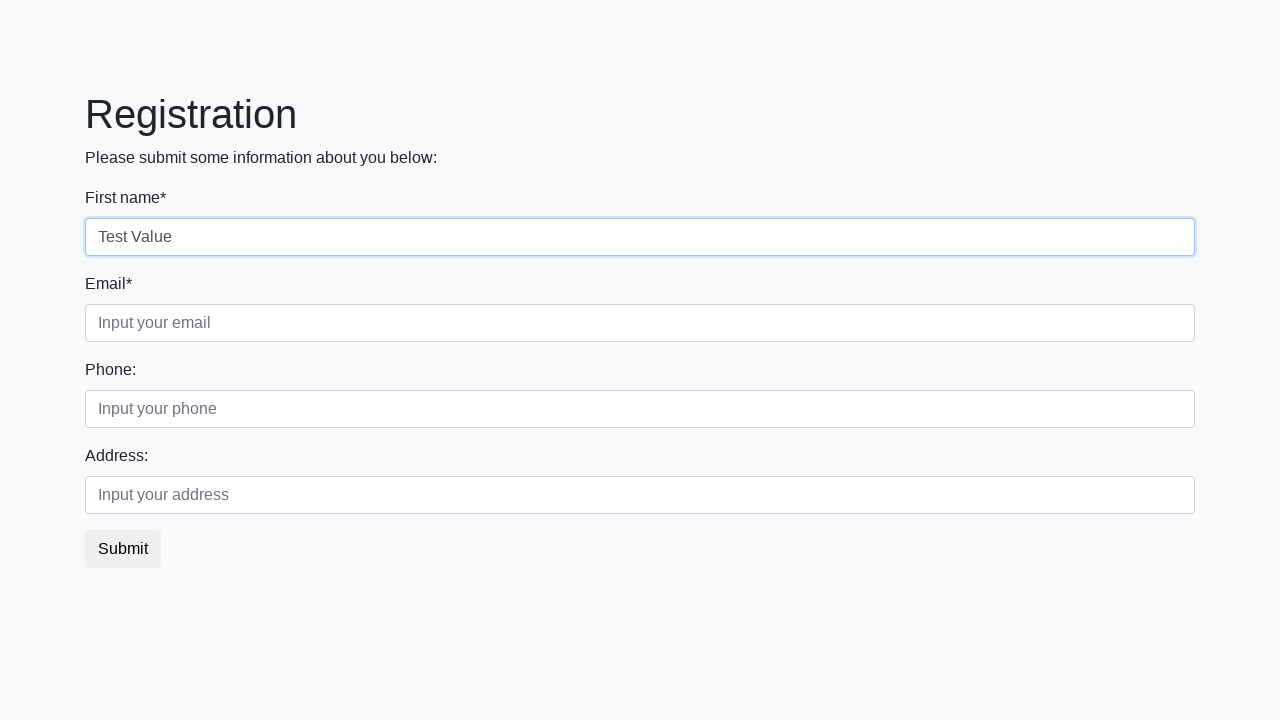

Filled a required input field with 'Test Value' on input[required] >> nth=1
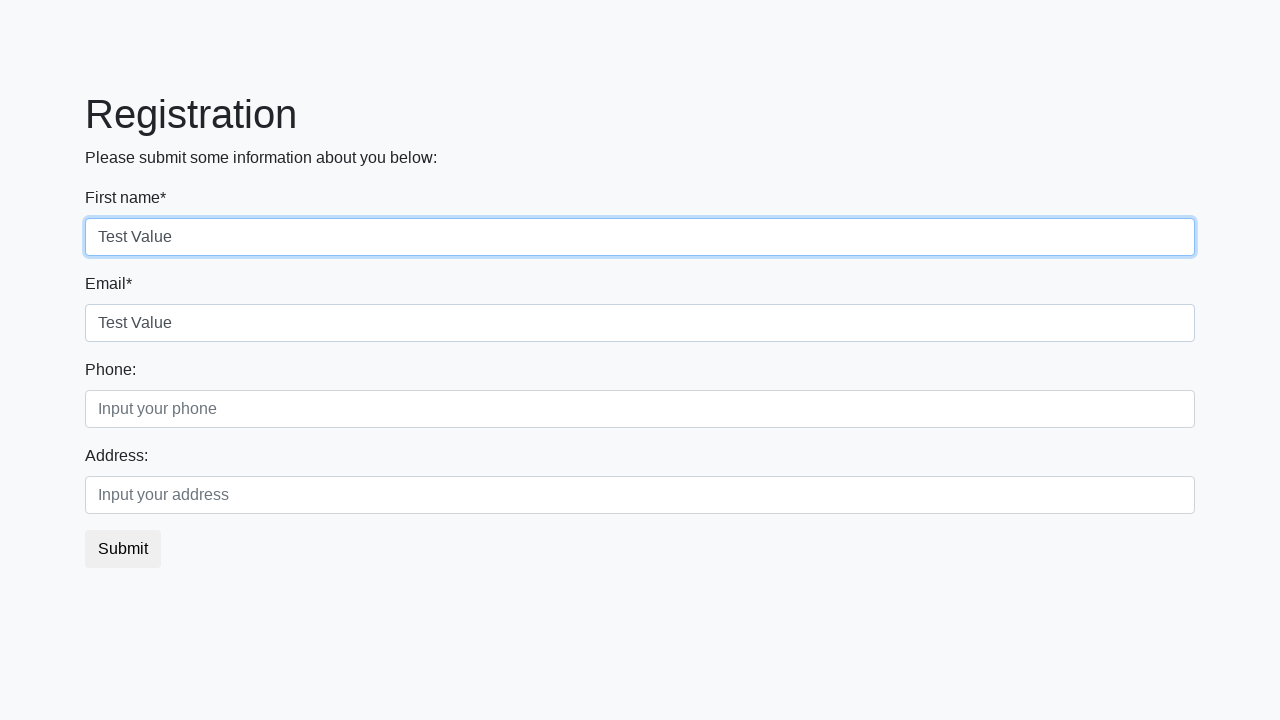

Clicked the submit button to submit registration form at (123, 549) on button.btn
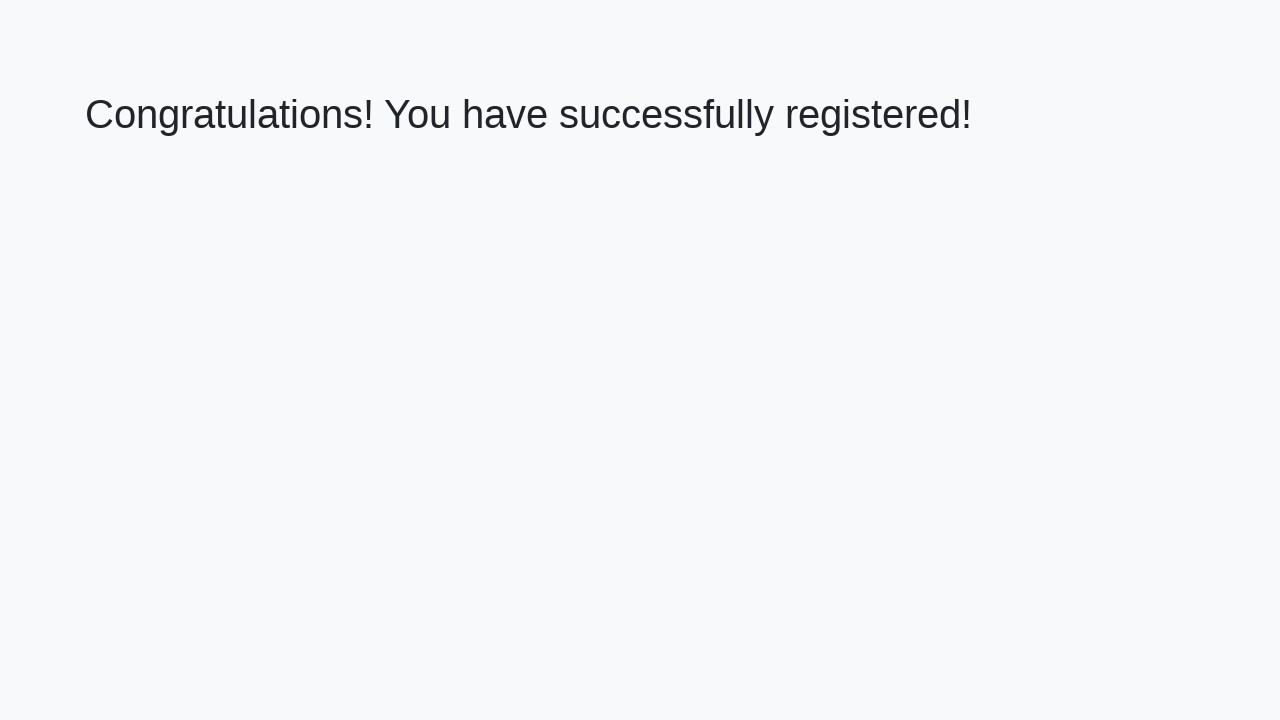

Waited for success message heading to appear
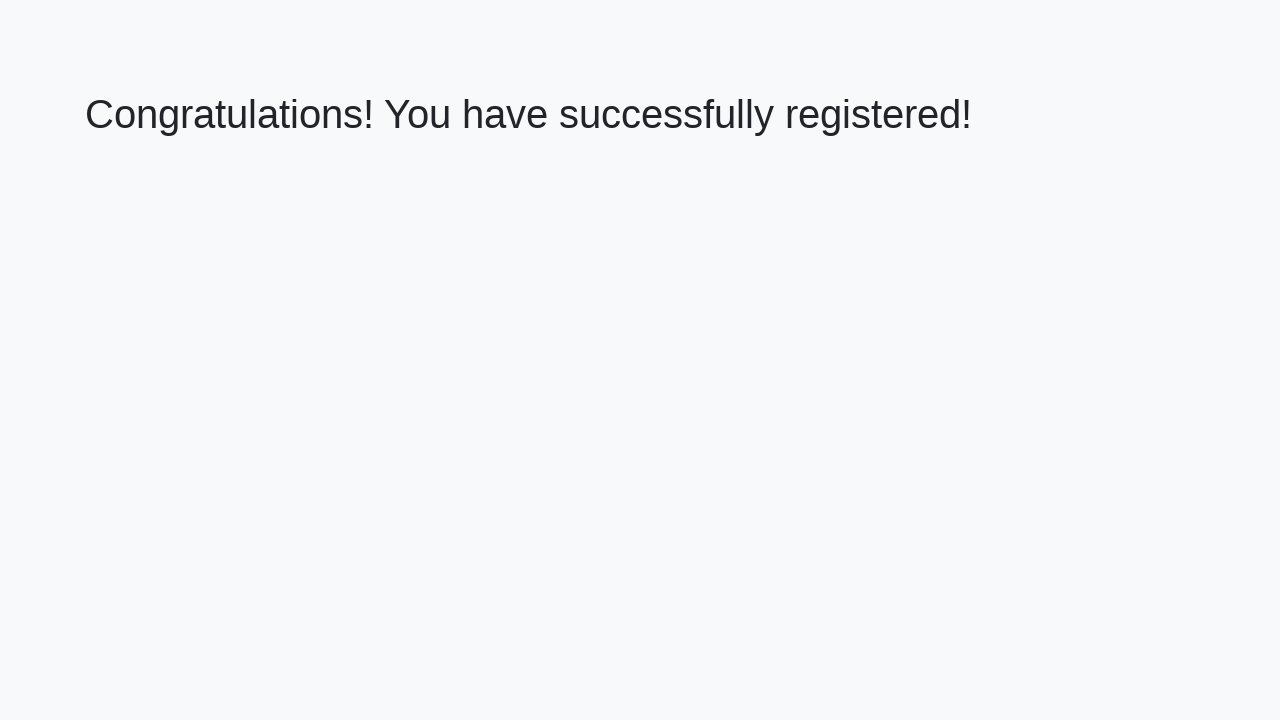

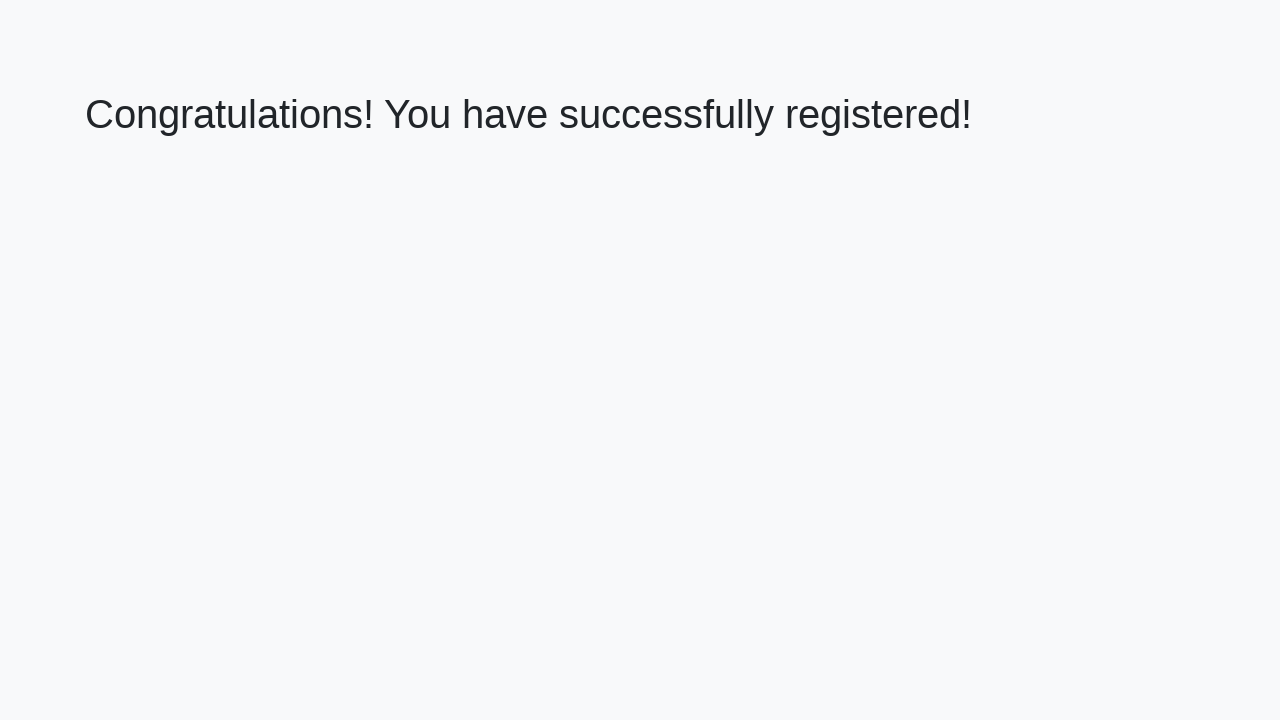